Tests e-commerce functionality by navigating through menu items, adding a product to cart, and verifying the cart quantity updates correctly

Starting URL: https://www.autocareparts.com/

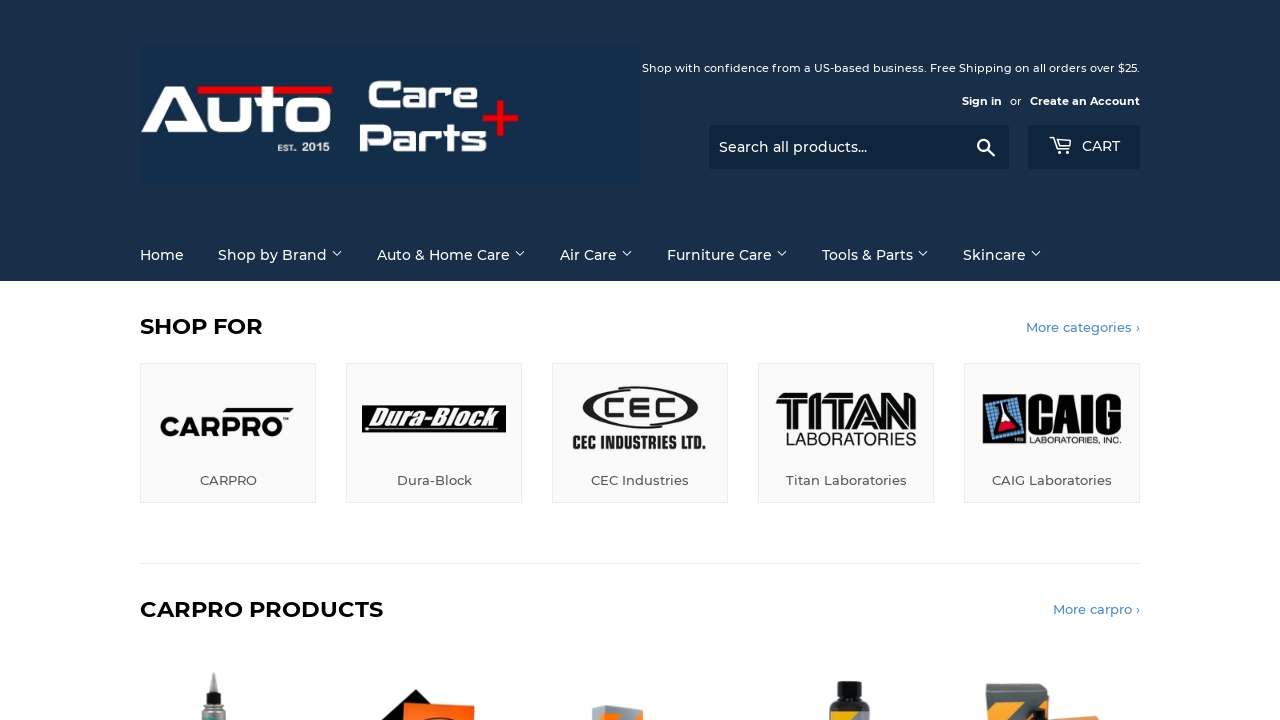

Hovered over Shop by Brand menu item at (280, 255) on (//a[@class='site-nav--link'])[2]
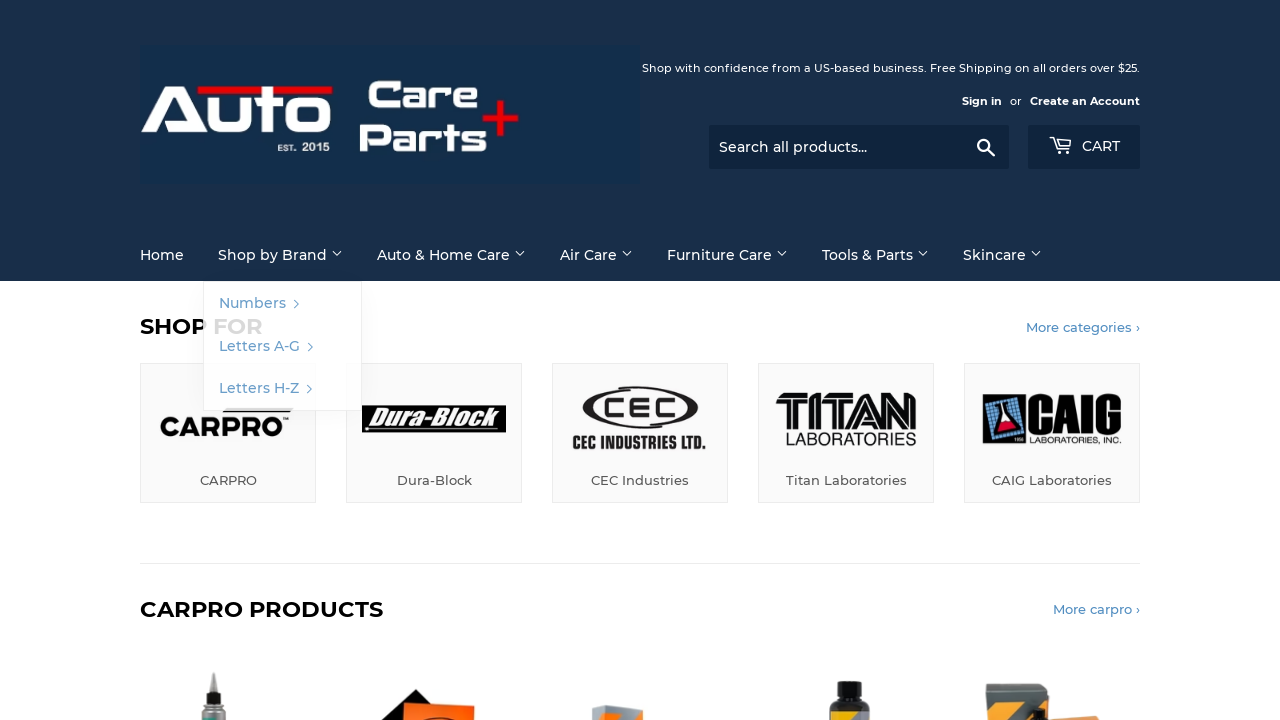

Hovered over Numbers menu item at (282, 304) on (//a[@class='site-nav--link'])[3]
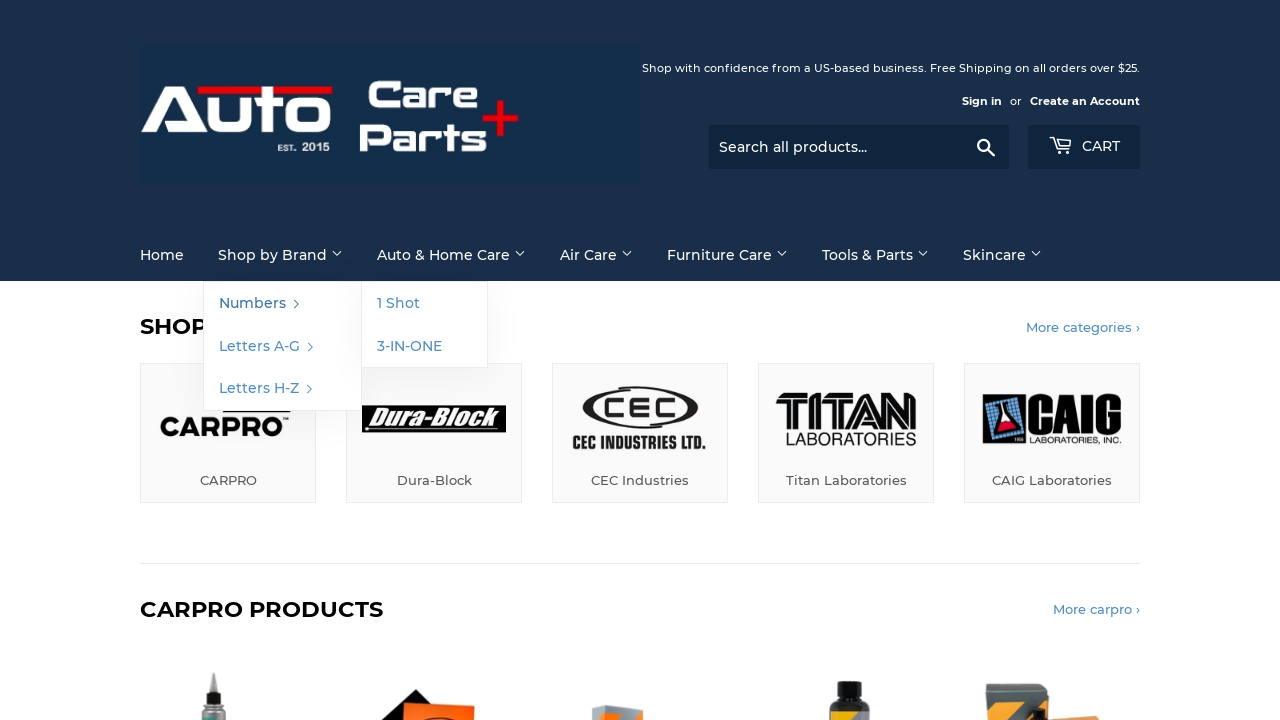

Hovered over One Shot menu item at (424, 304) on (//a[@class='site-nav--link'])[4]
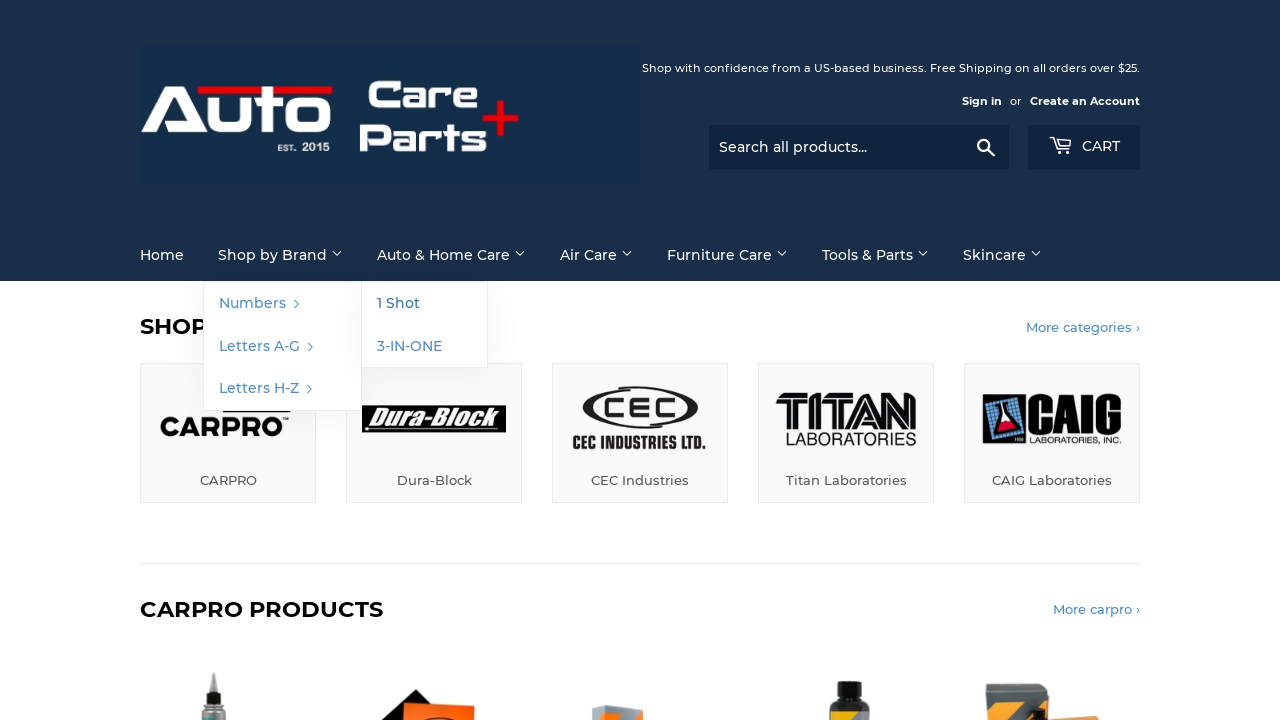

Clicked on One Shot menu item at (424, 304) on (//a[@class='site-nav--link'])[4]
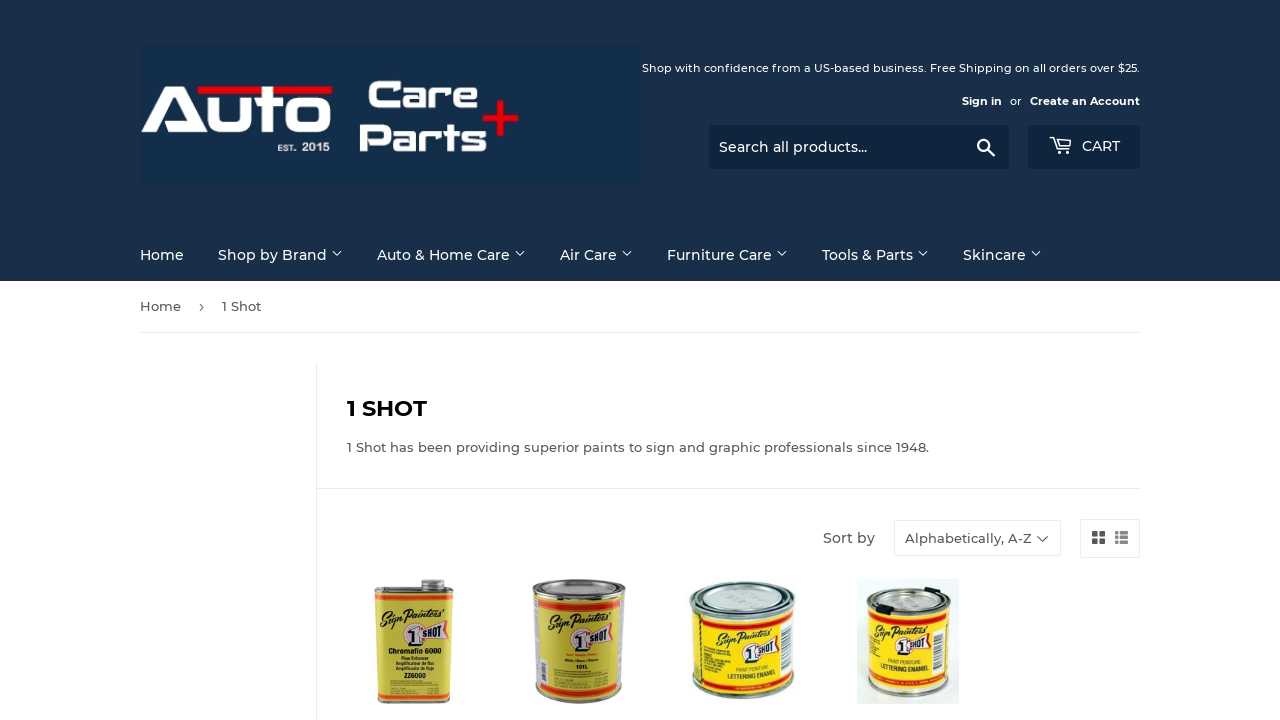

Product grid image loaded
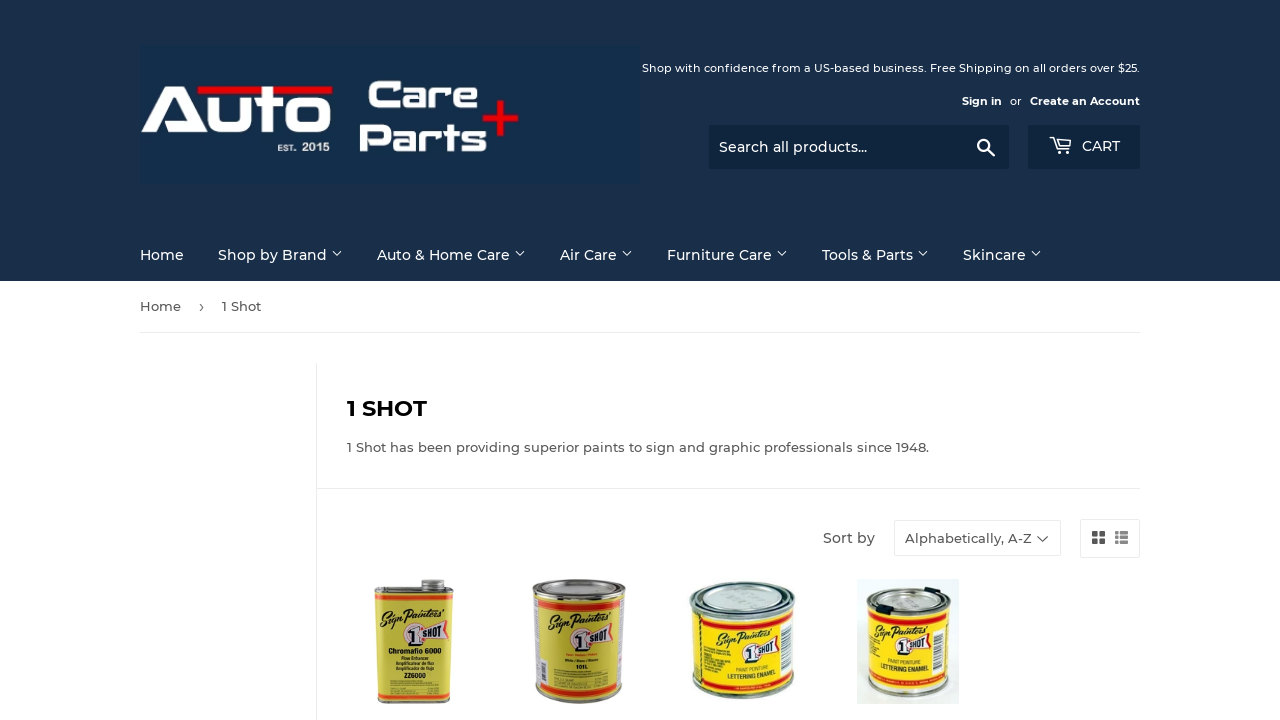

Clicked on product image at (414, 642) on xpath=//div[@class='product-grid-image']
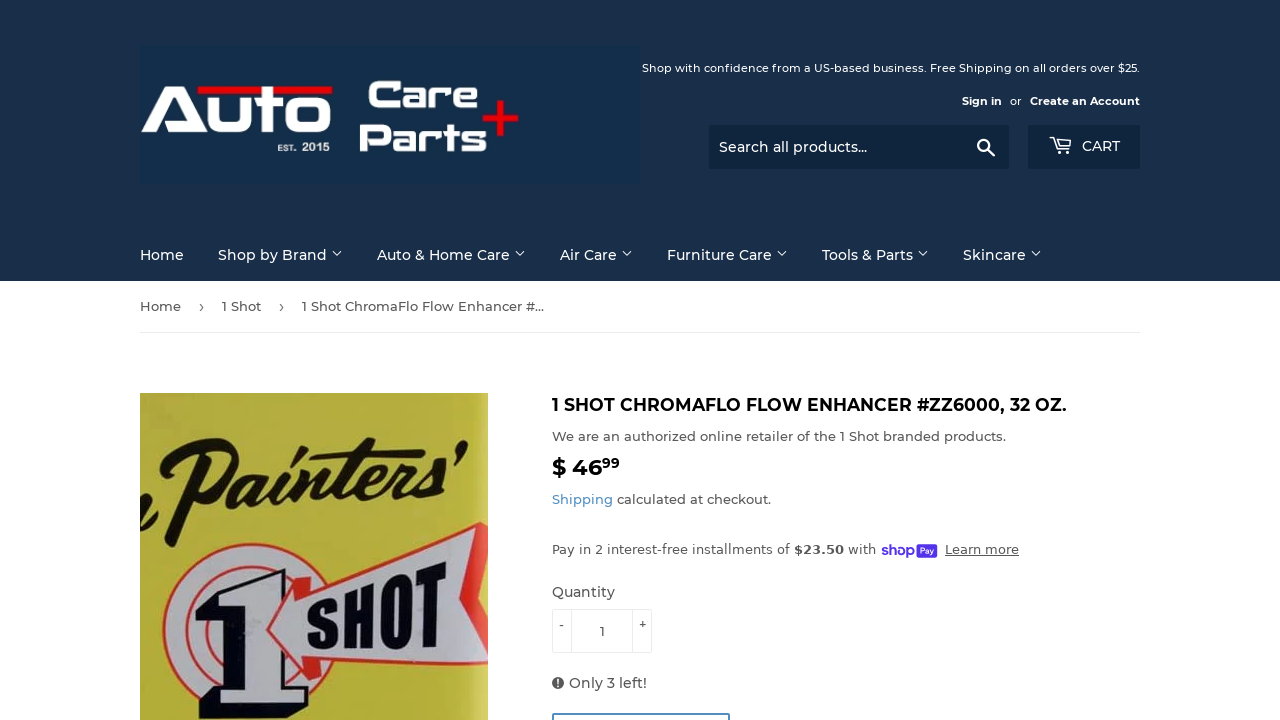

Clicked Add to Cart button at (658, 360) on xpath=//span[@id='addToCartText-product-template']
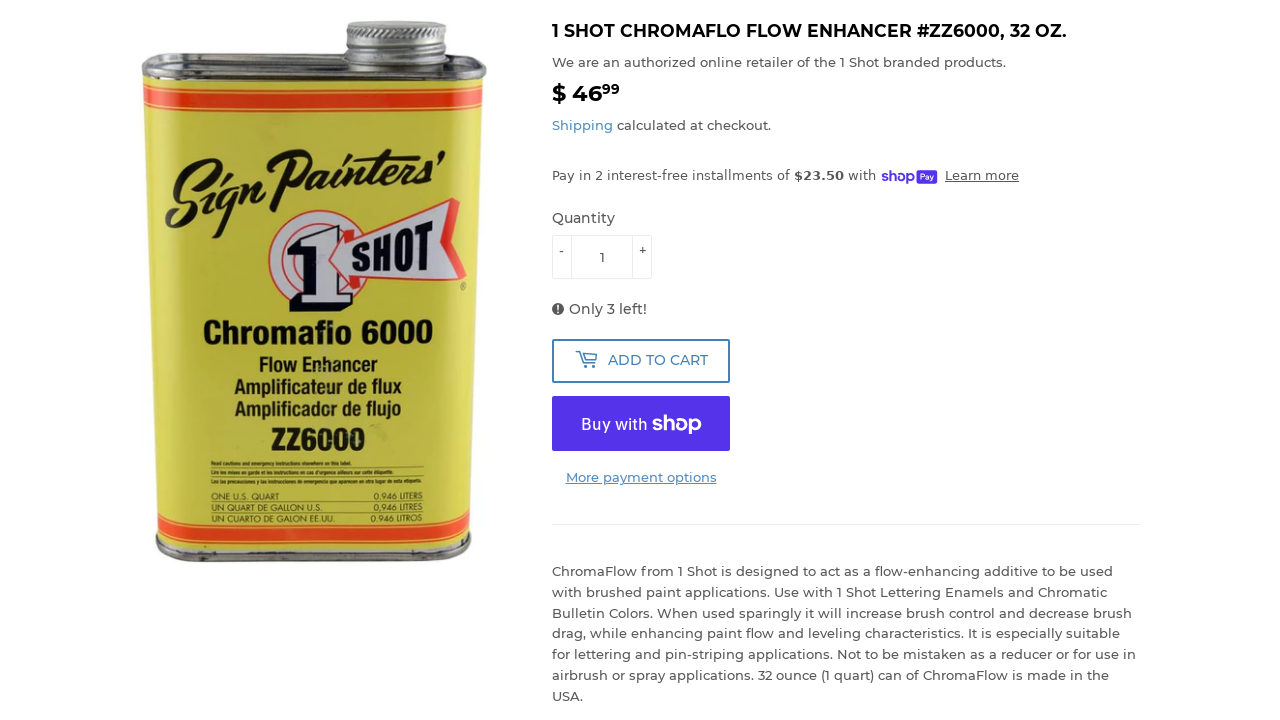

Shopping cart modal appeared
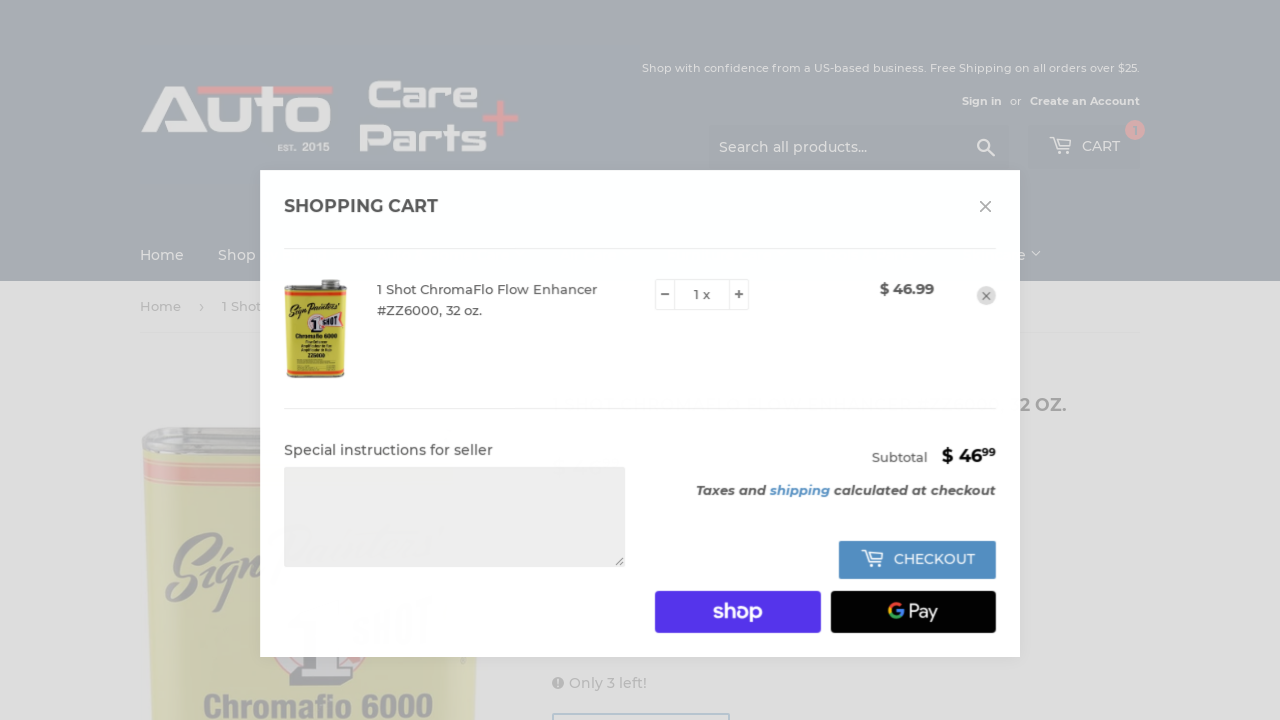

Closed shopping cart modal at (985, 206) on xpath=//button[@title='Close Cart']
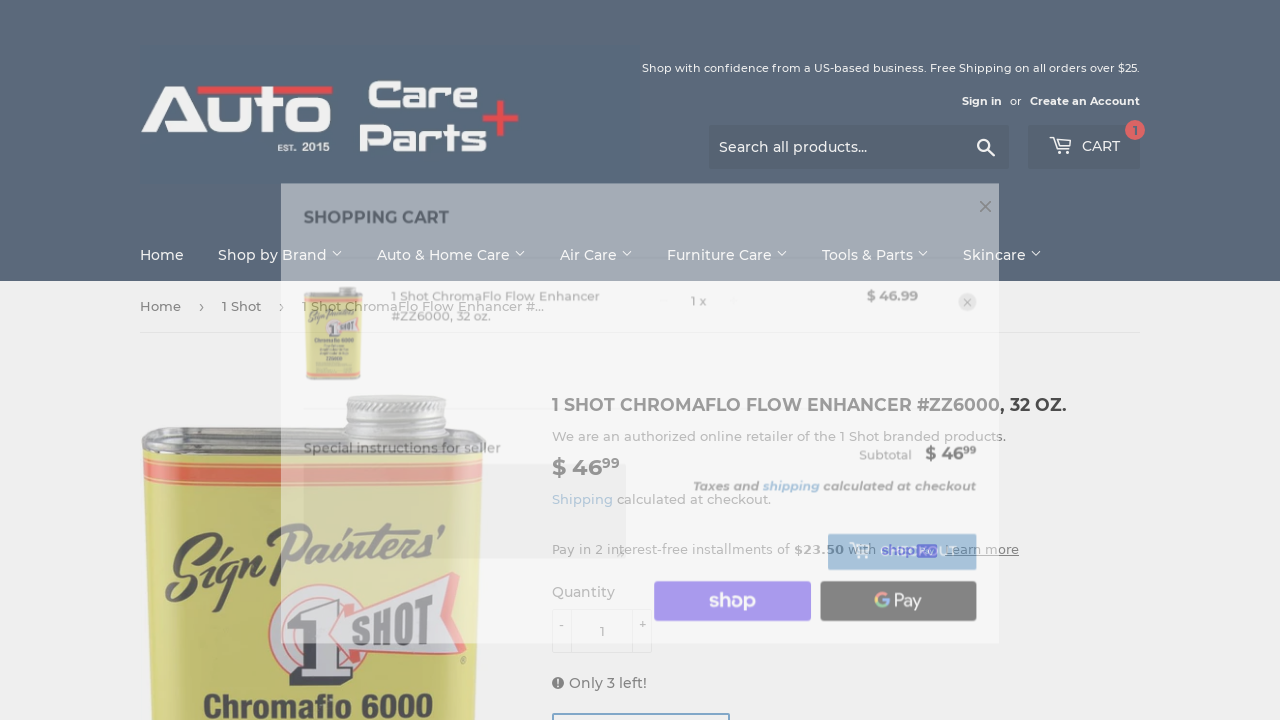

Retrieved cart quantity text
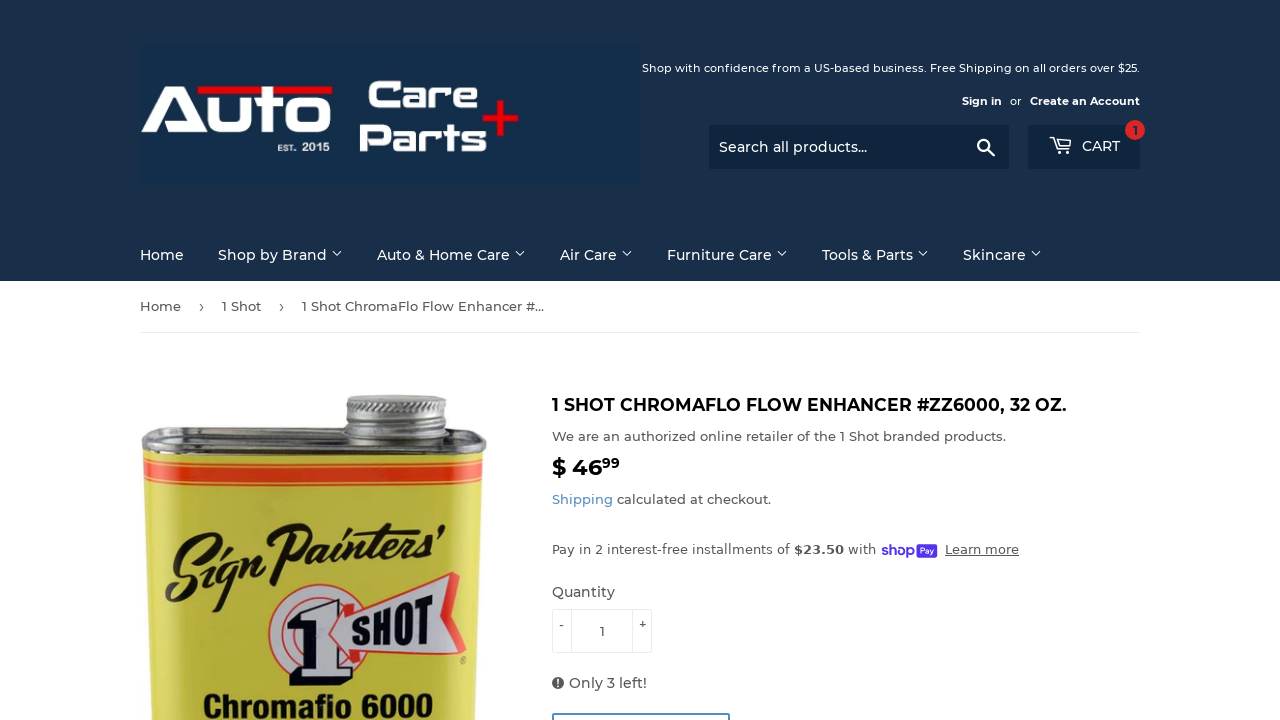

Verified cart quantity contains '1'
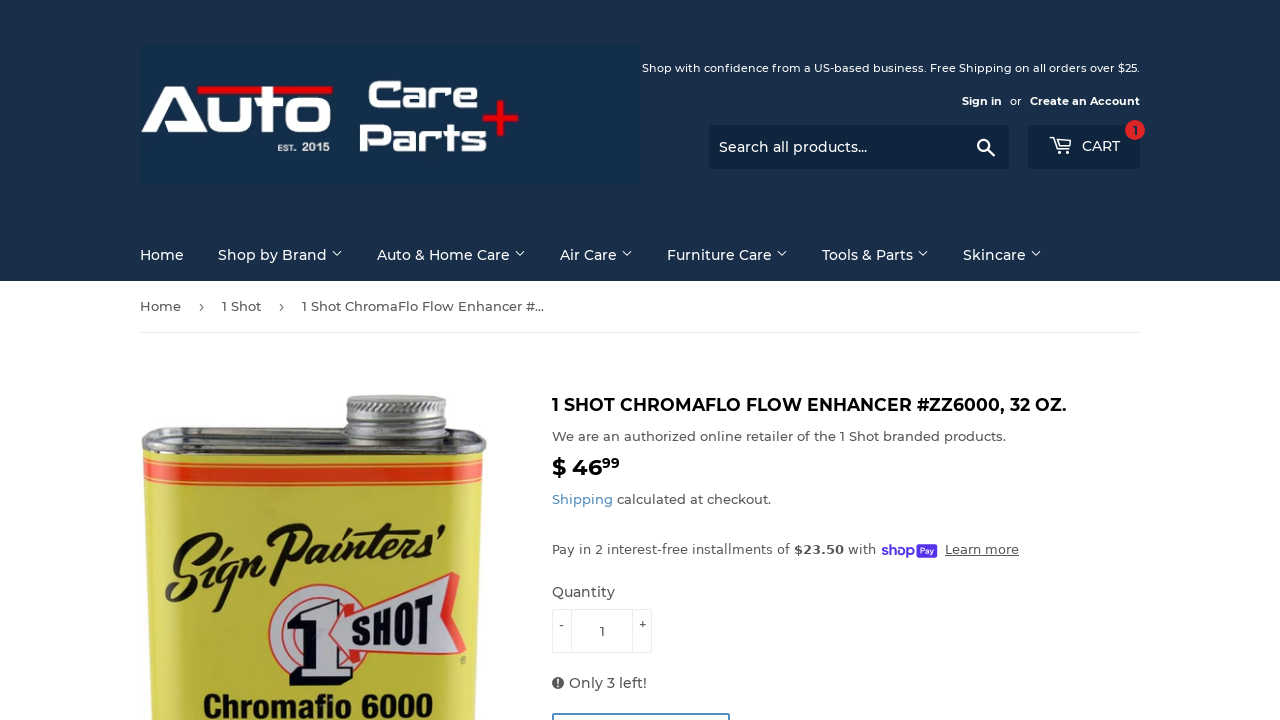

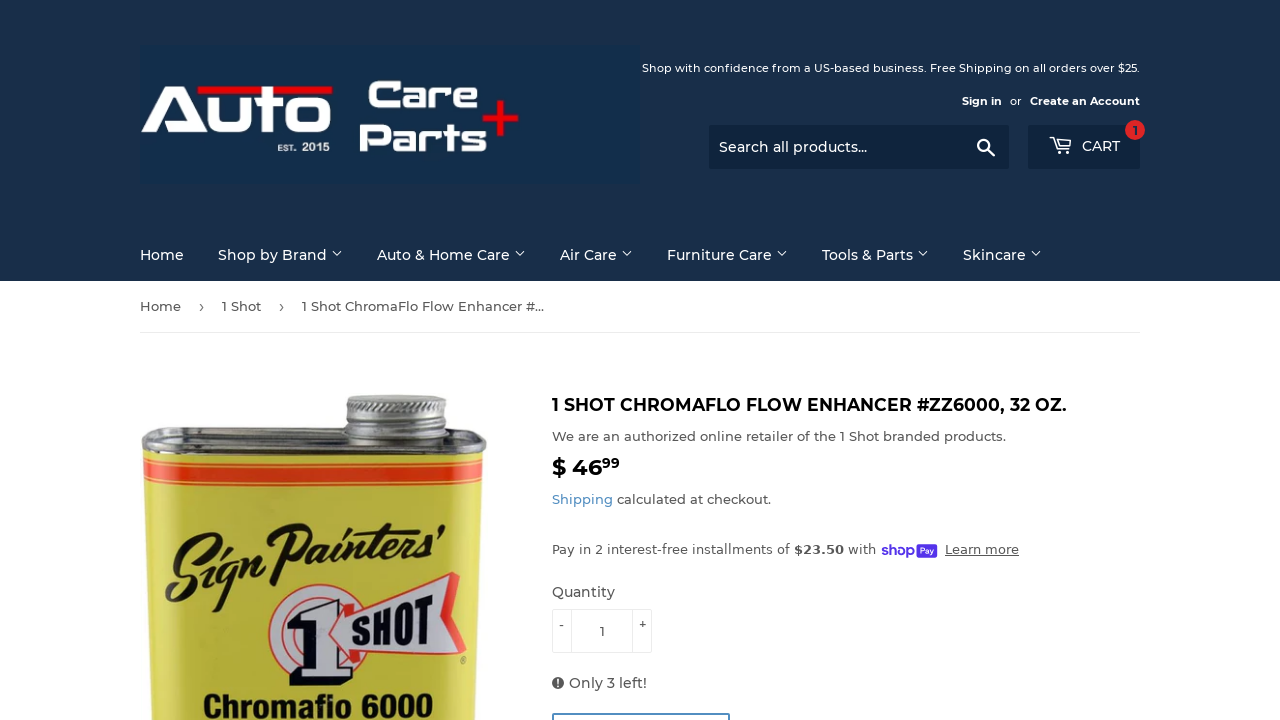